Clicks on the Web form link under Chapter 3 and verifies navigation to the correct page with the expected title

Starting URL: https://bonigarcia.dev/selenium-webdriver-java/

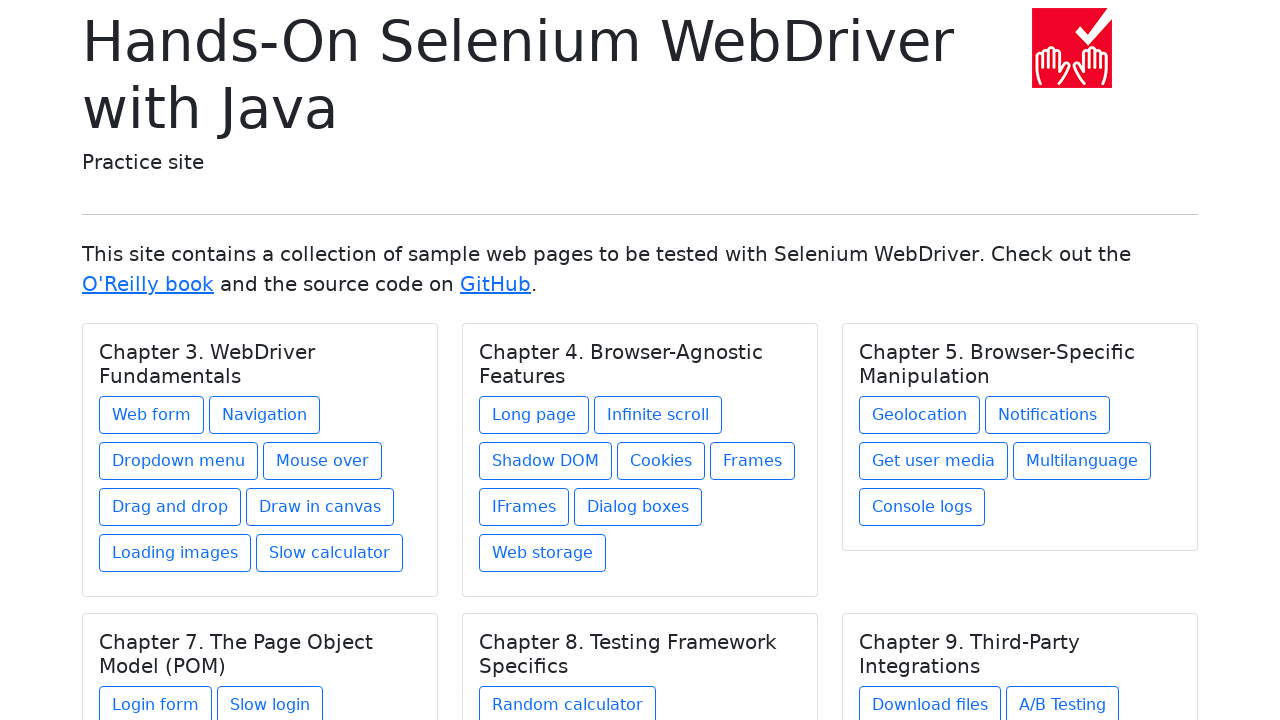

Clicked on Web form link under Chapter 3 at (152, 415) on xpath=//h5[text() = 'Chapter 3. WebDriver Fundamentals']/../a[contains(@href, 'w
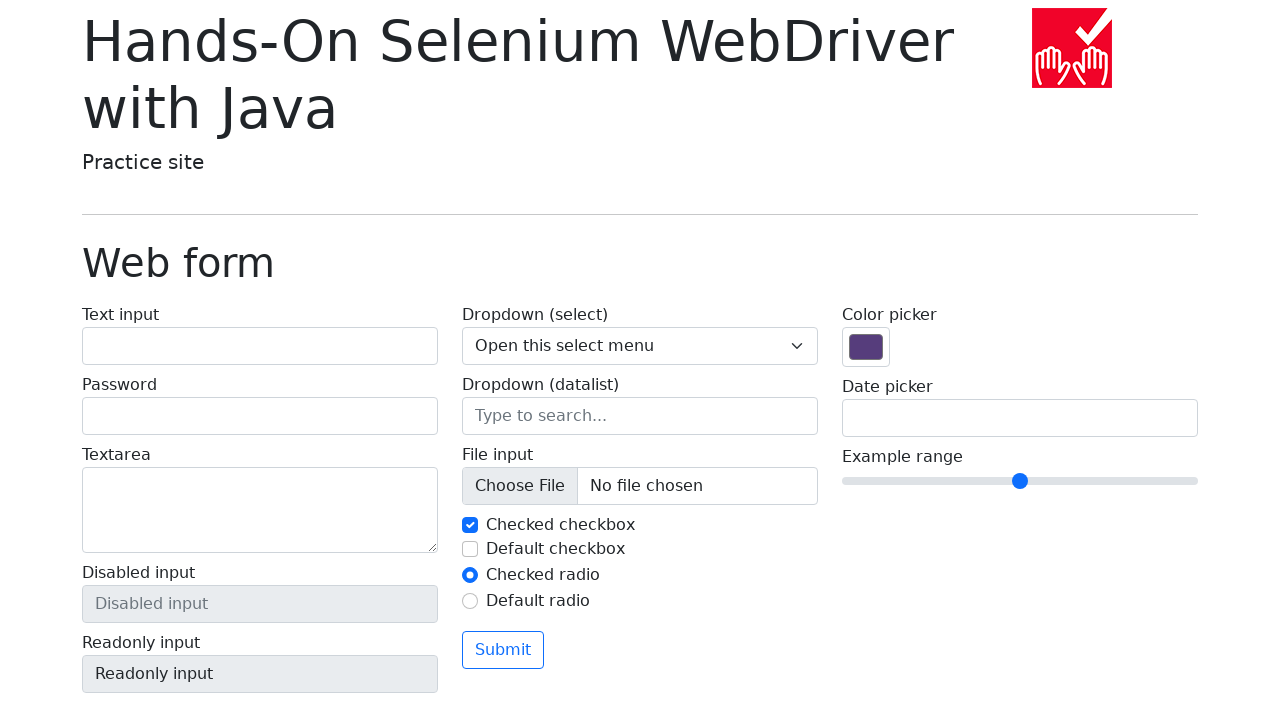

Waited for navigation to web-form.html page
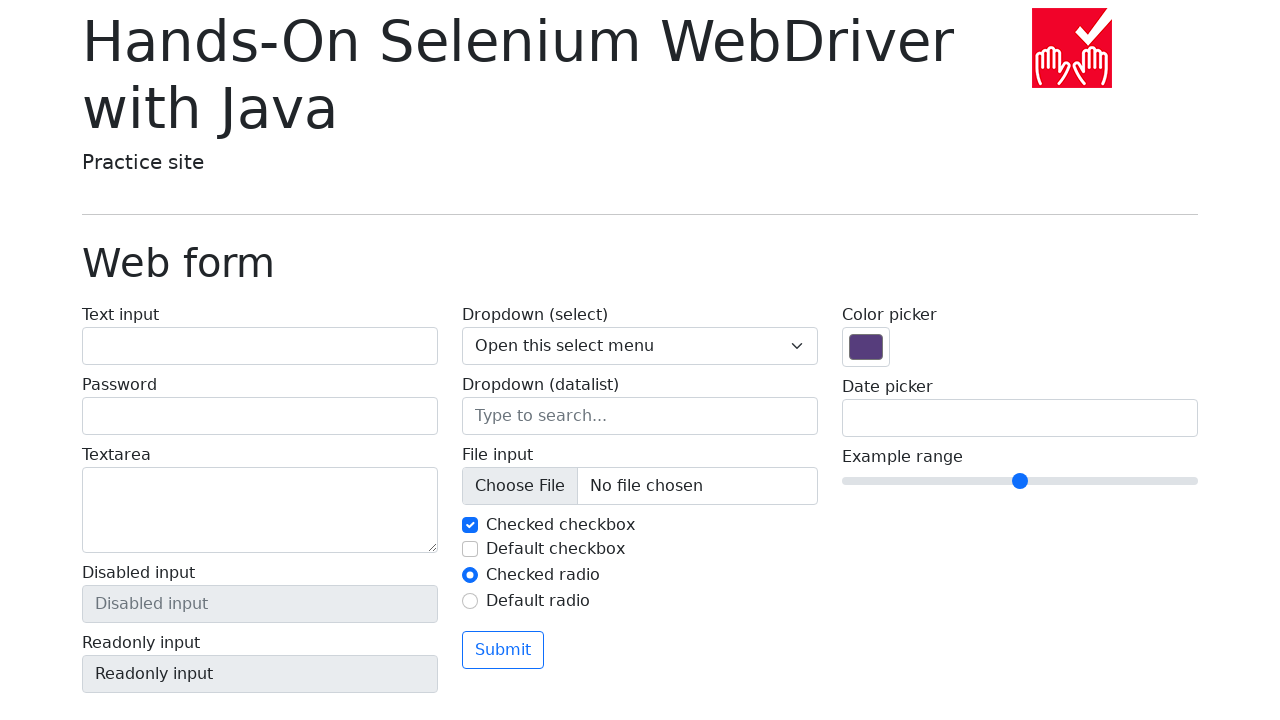

Located page title element with class display-6
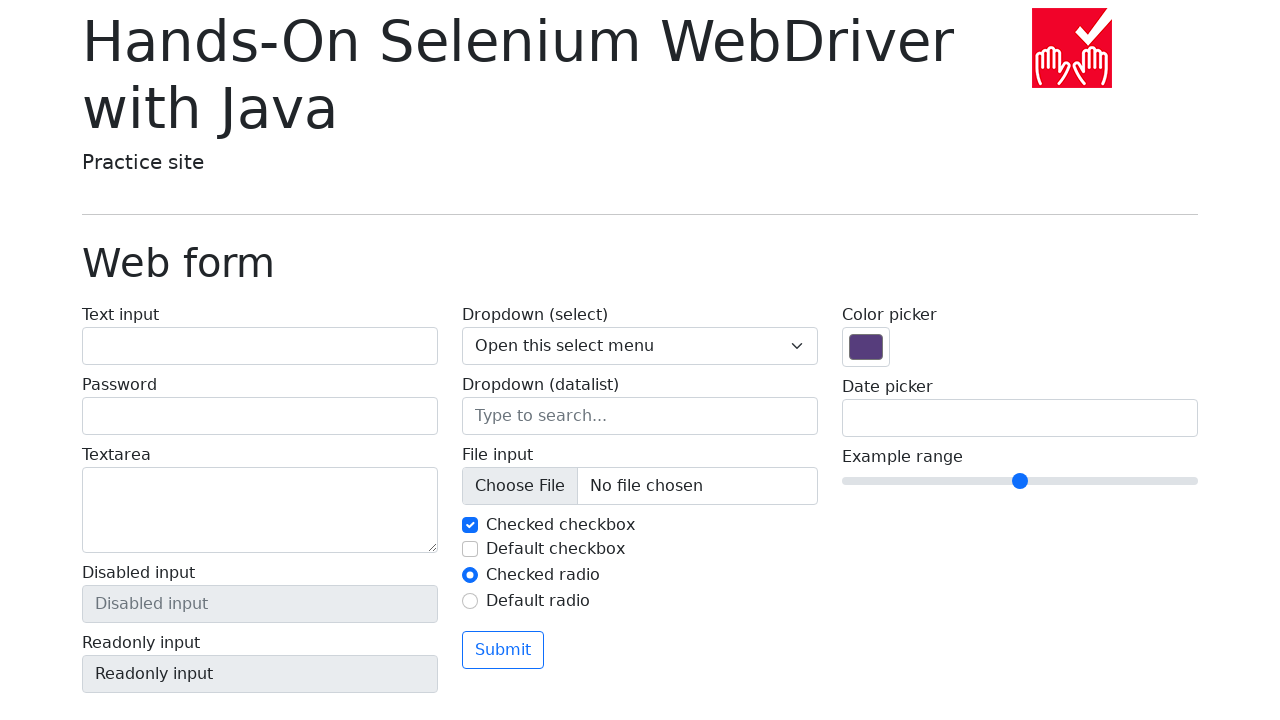

Verified page title is 'Web form'
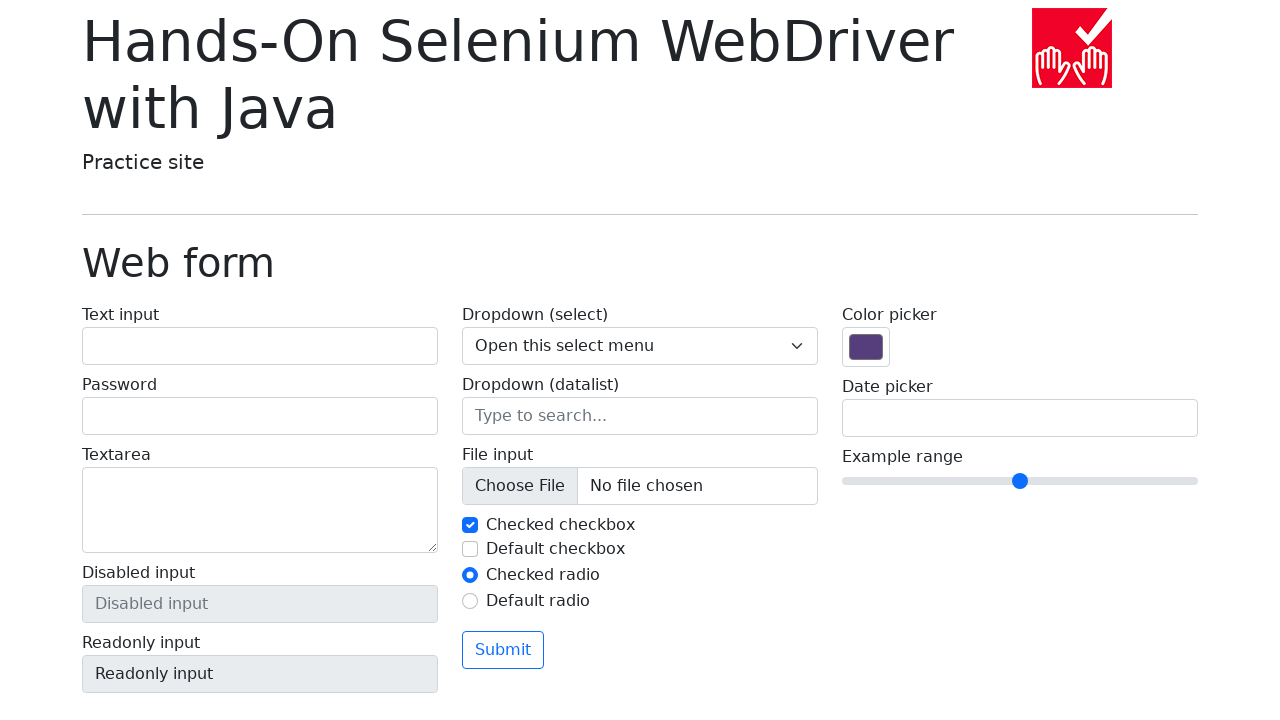

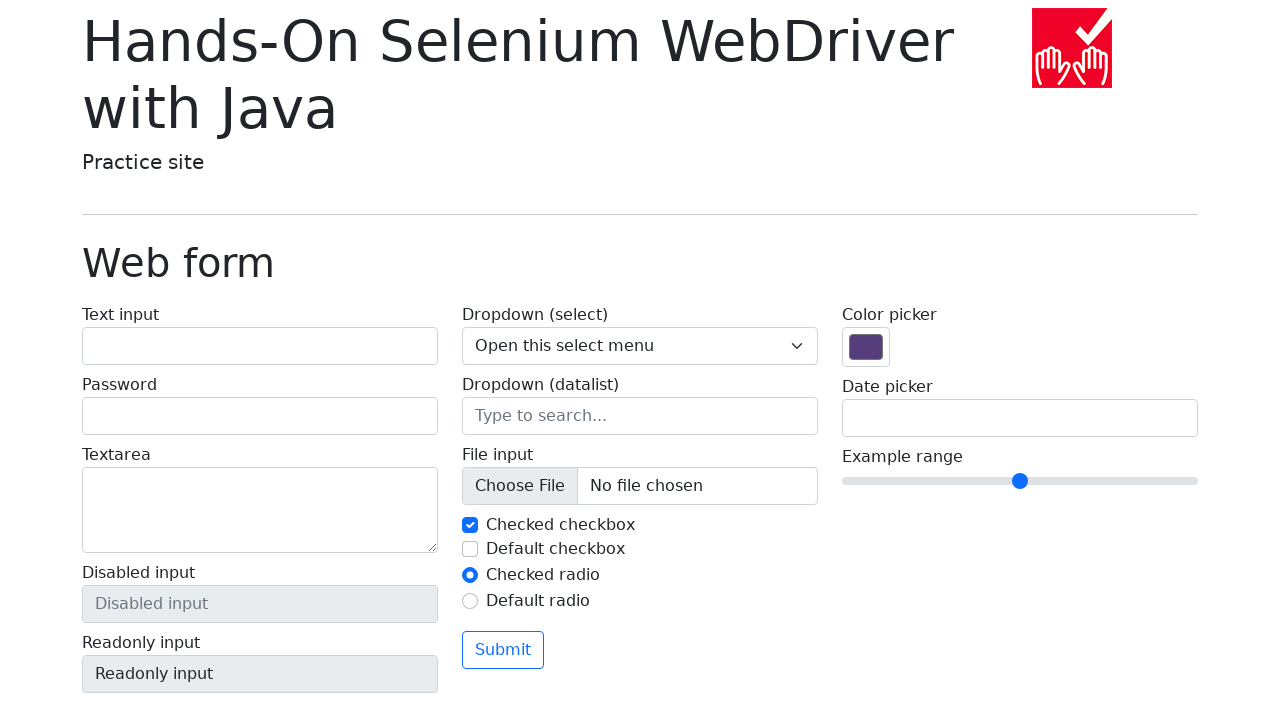